Navigates to NextBaseCRM login page and verifies that the "Log In" button is present with the correct text value

Starting URL: https://login1.nextbasecrm.com/

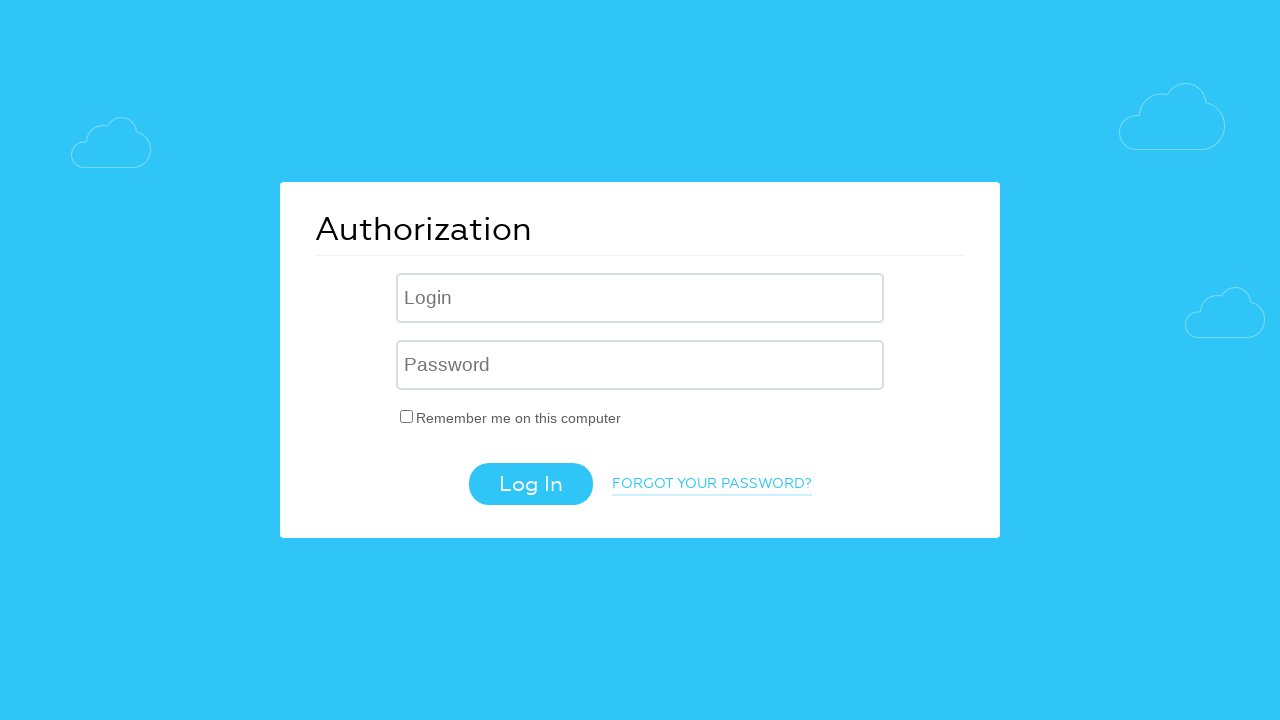

Located Log In button using CSS selector input[value='Log In']
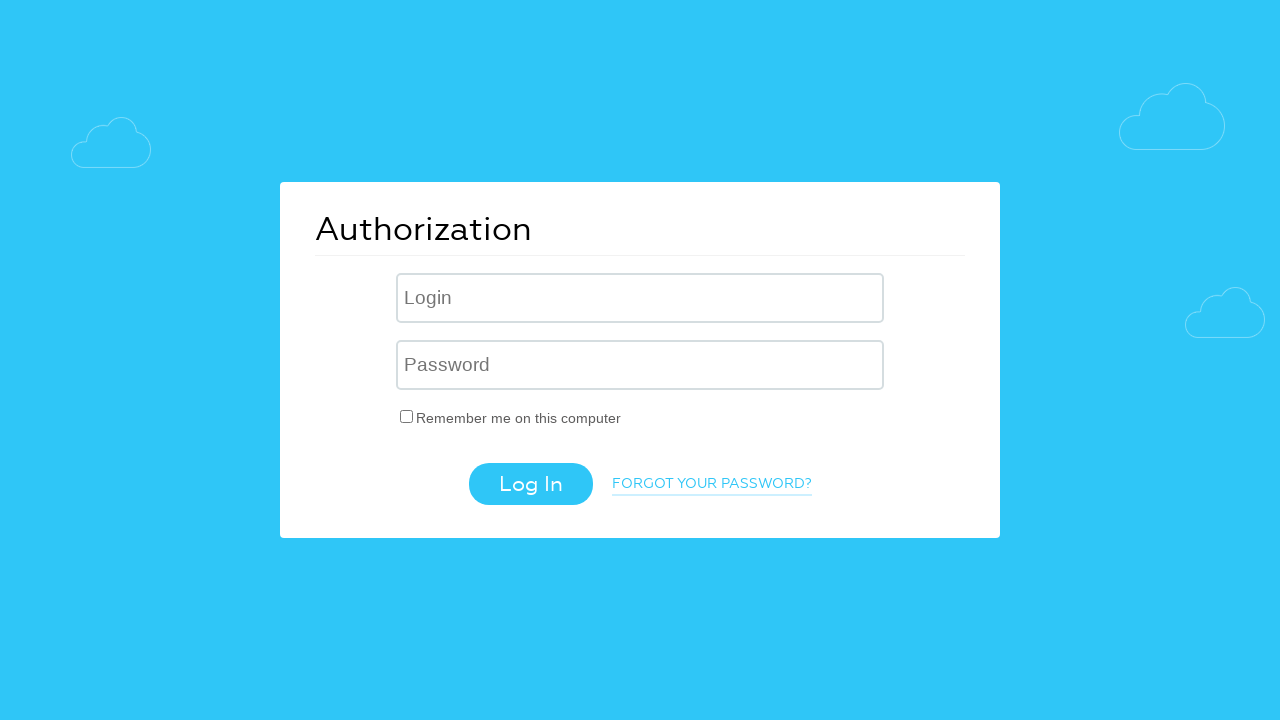

Log In button became visible
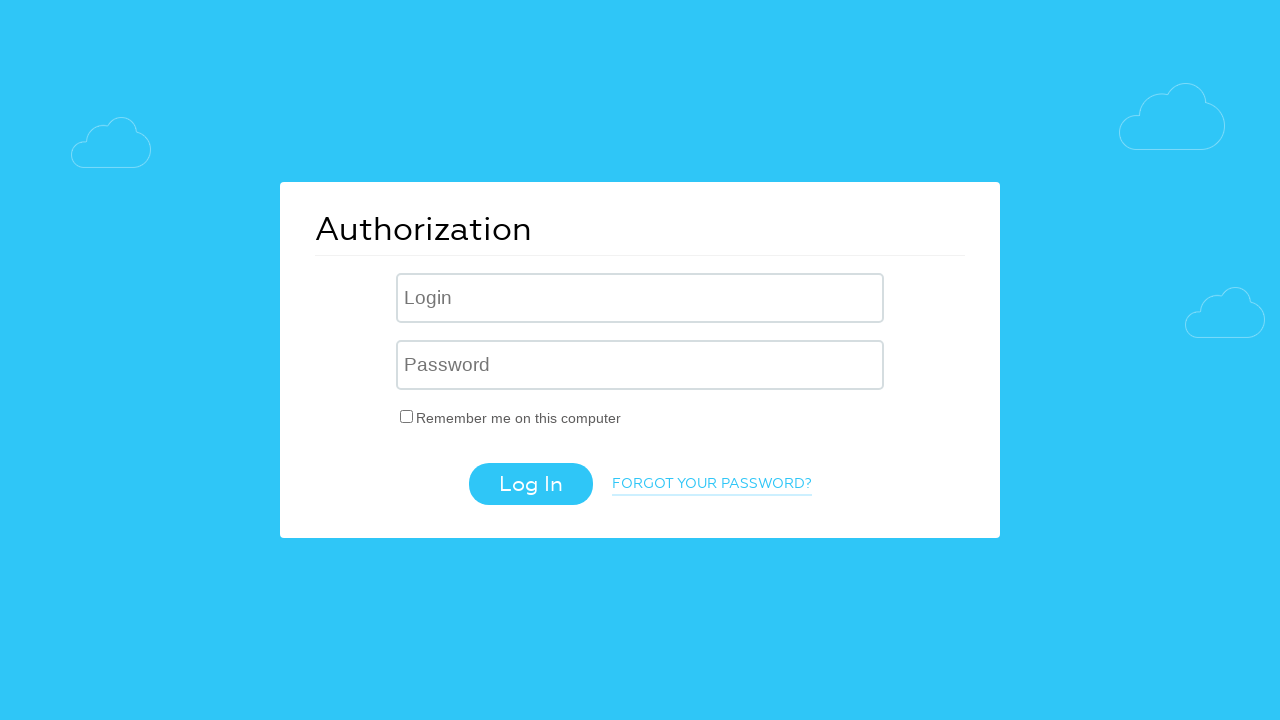

Retrieved value attribute from Log In button: 'Log In'
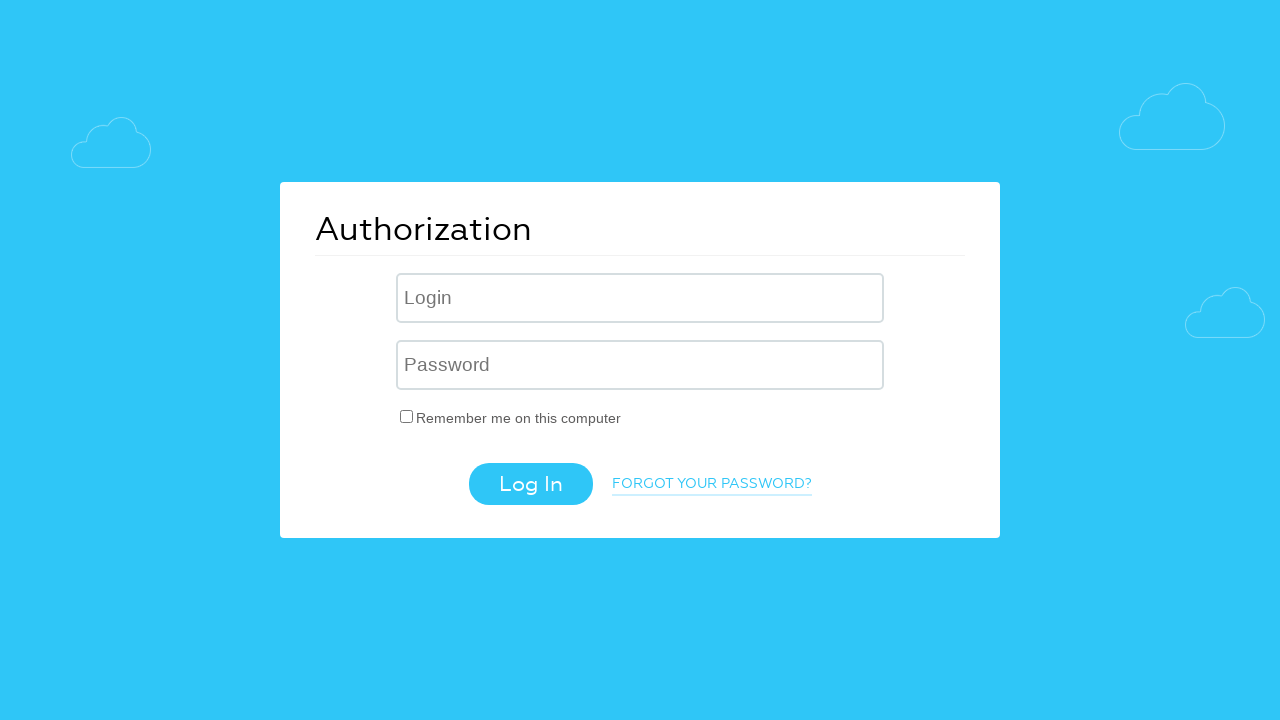

Assertion passed: Log In button has correct text value 'Log In'
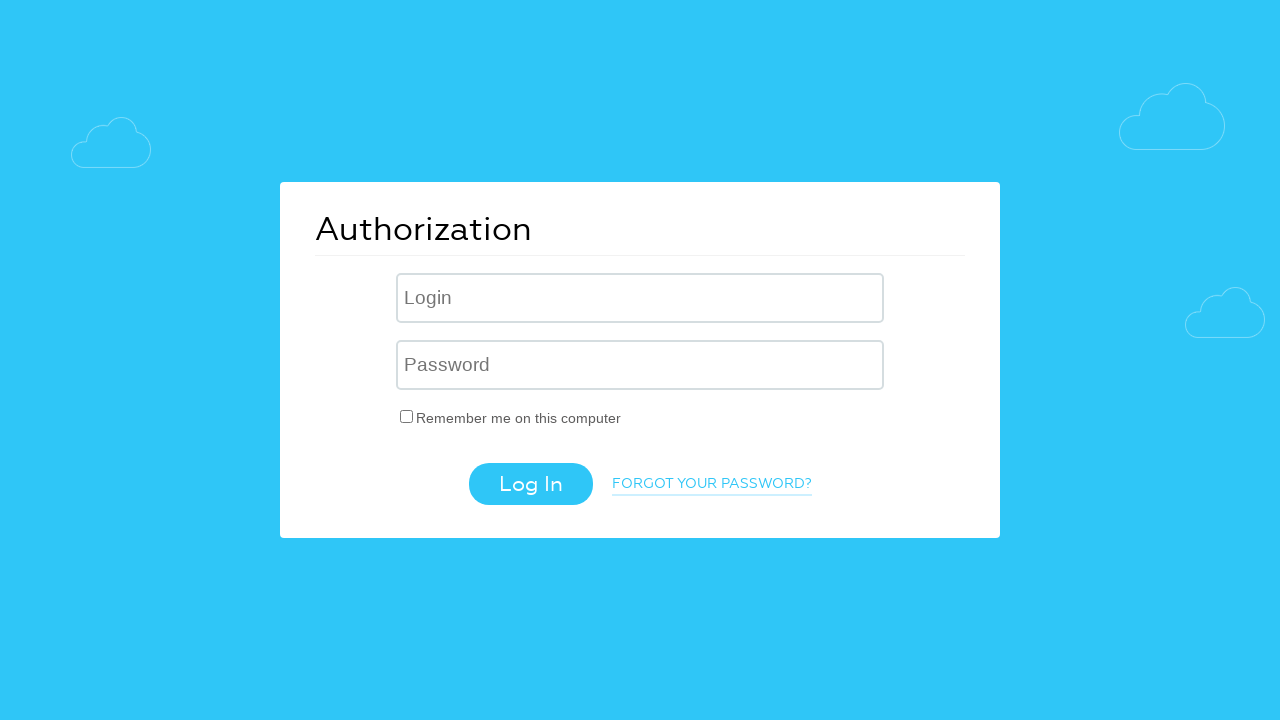

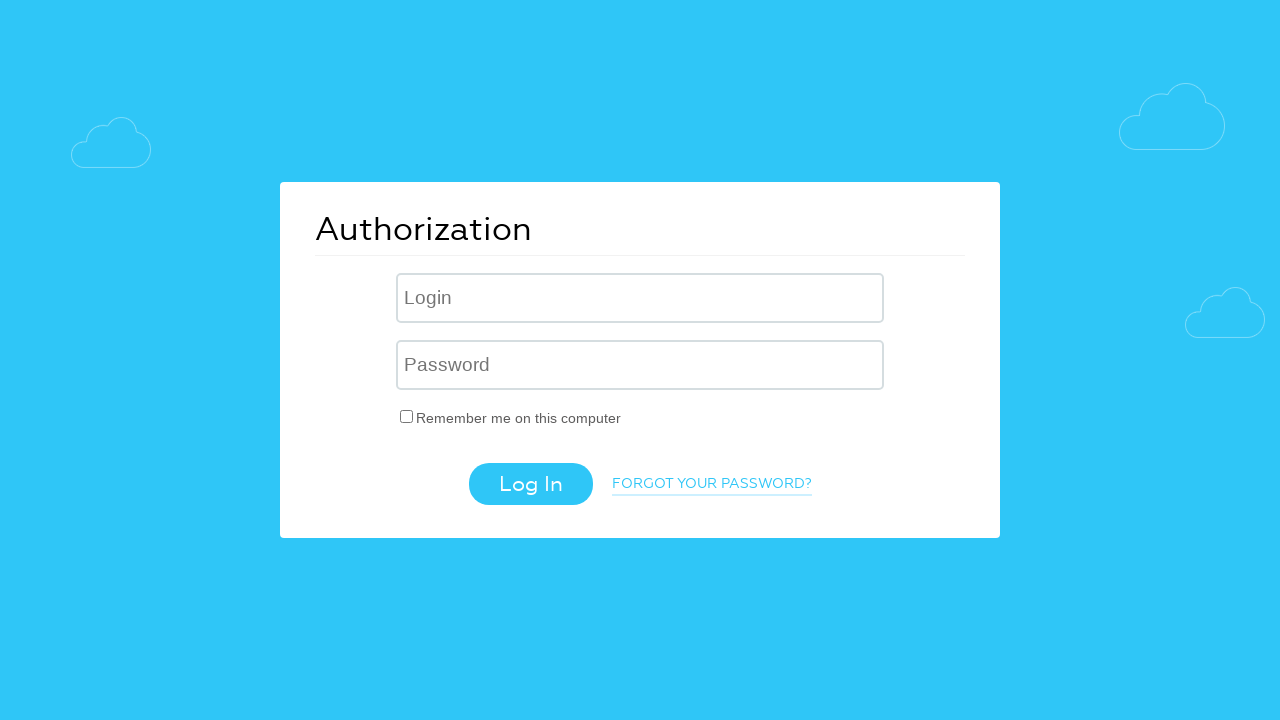